Navigates to the Automation Exercise website homepage and verifies the page loads successfully.

Starting URL: https://www.automationexercise.com/

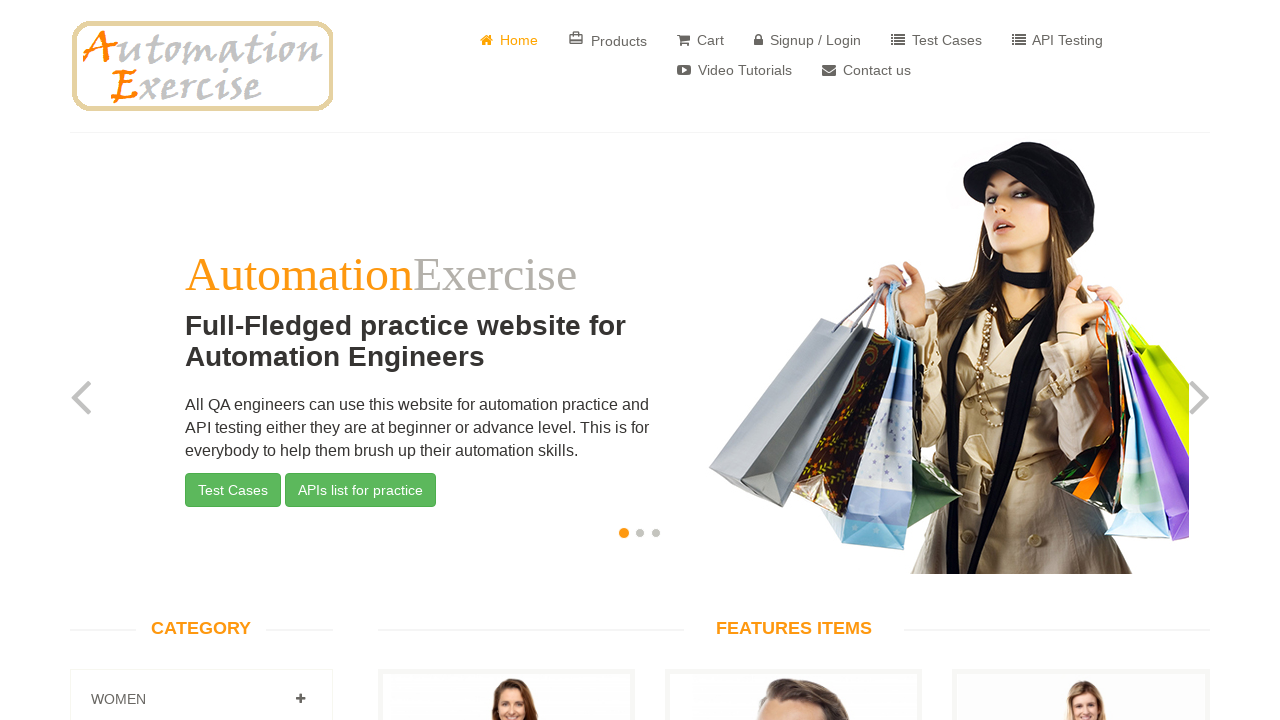

Waited for DOM to fully load on Automation Exercise homepage
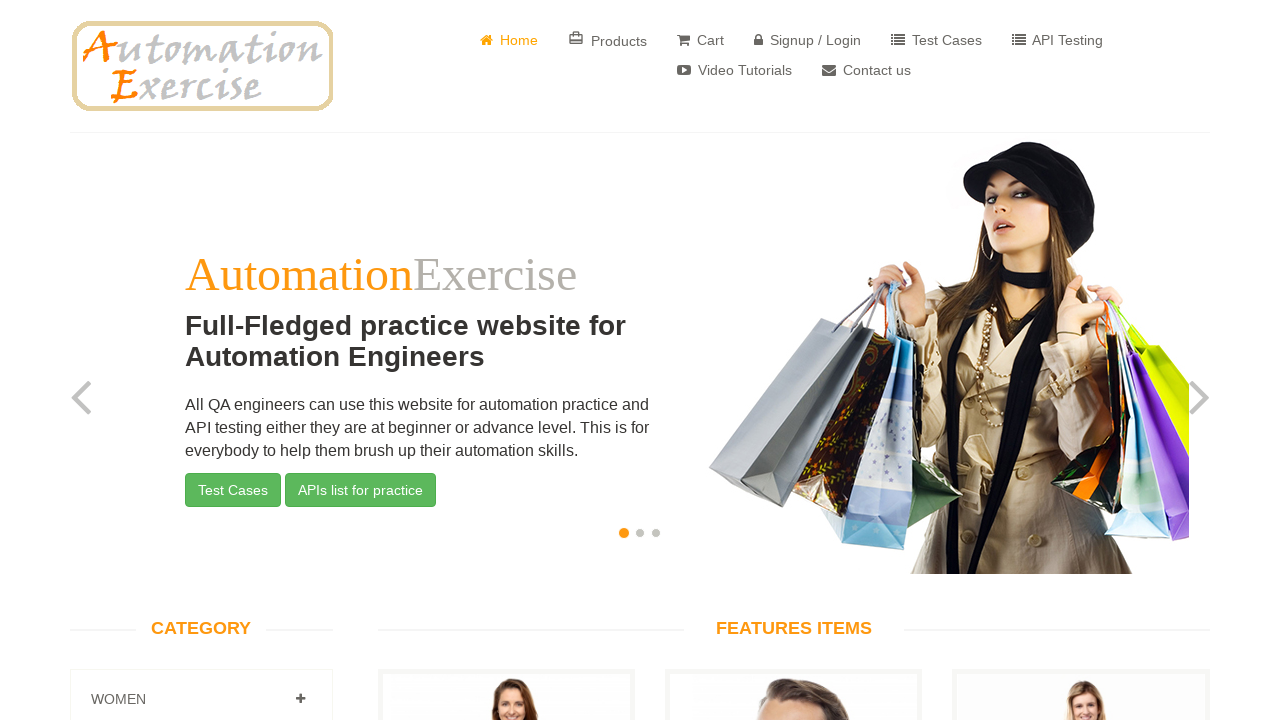

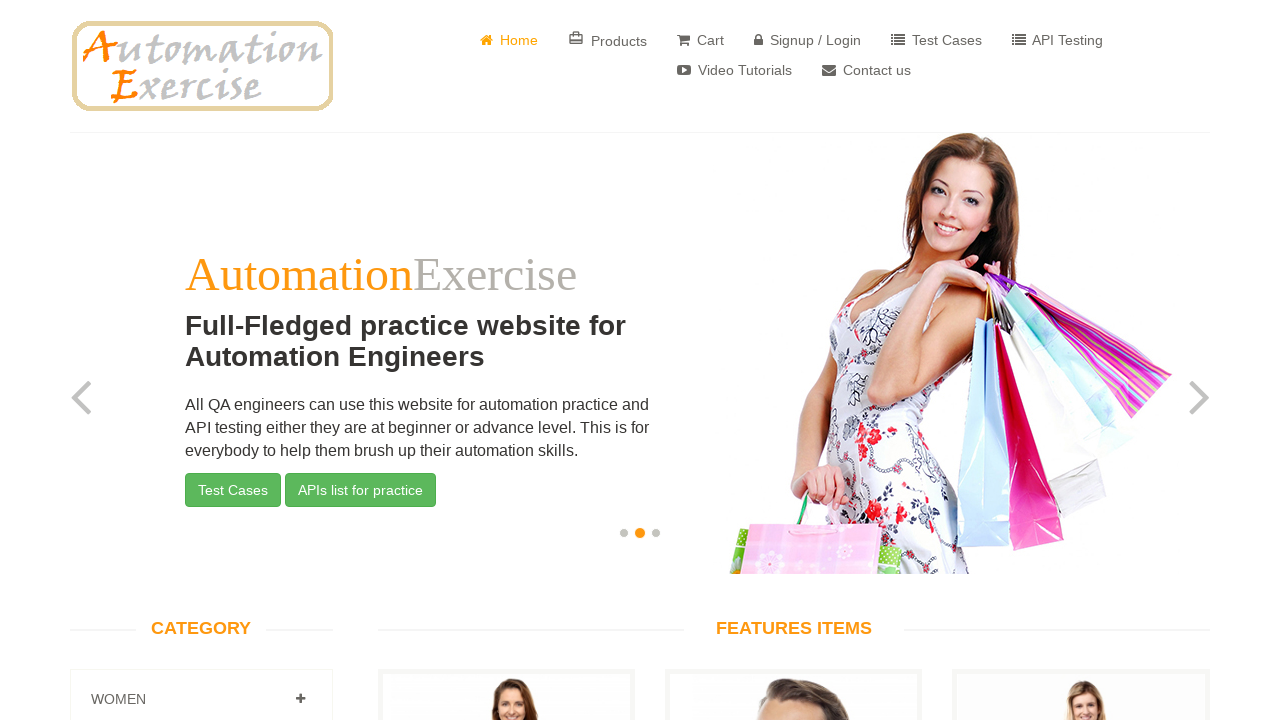